Tests right-click context menu functionality by performing a context click on an element, selecting the delete option from the menu, and accepting the resulting alert

Starting URL: https://swisnl.github.io/jQuery-contextMenu/demo.html

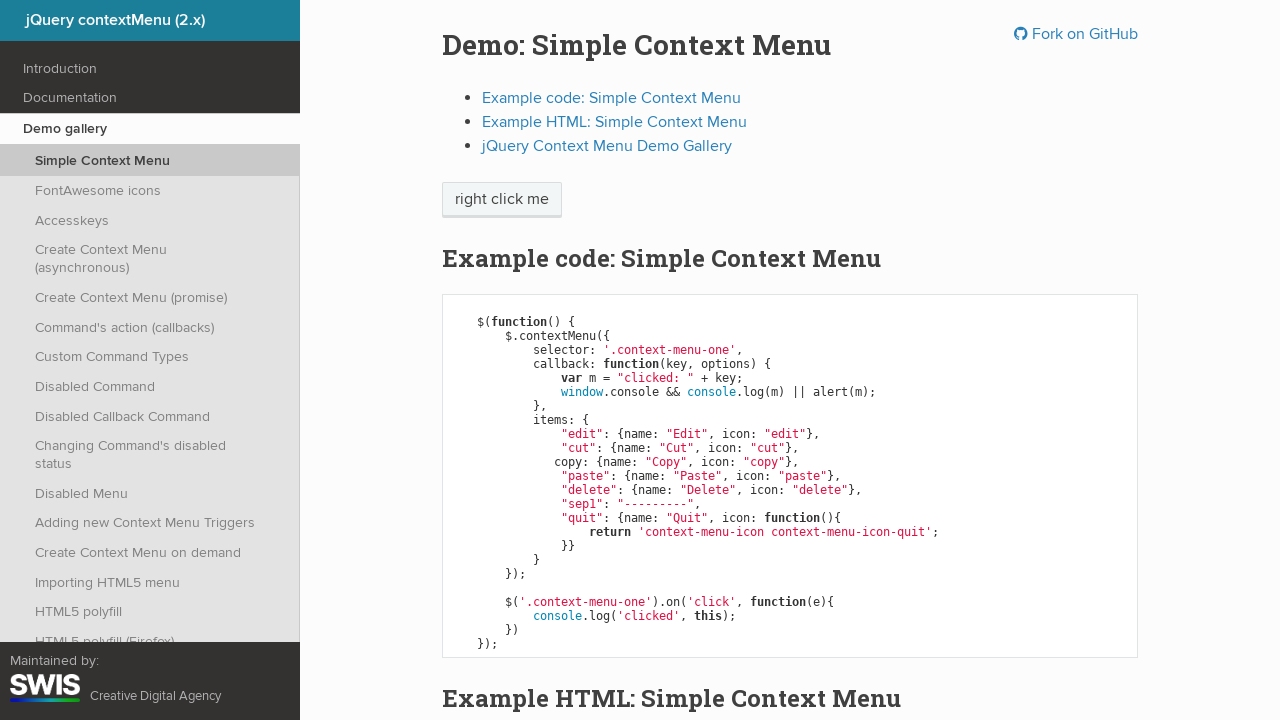

Located the 'right click me' element
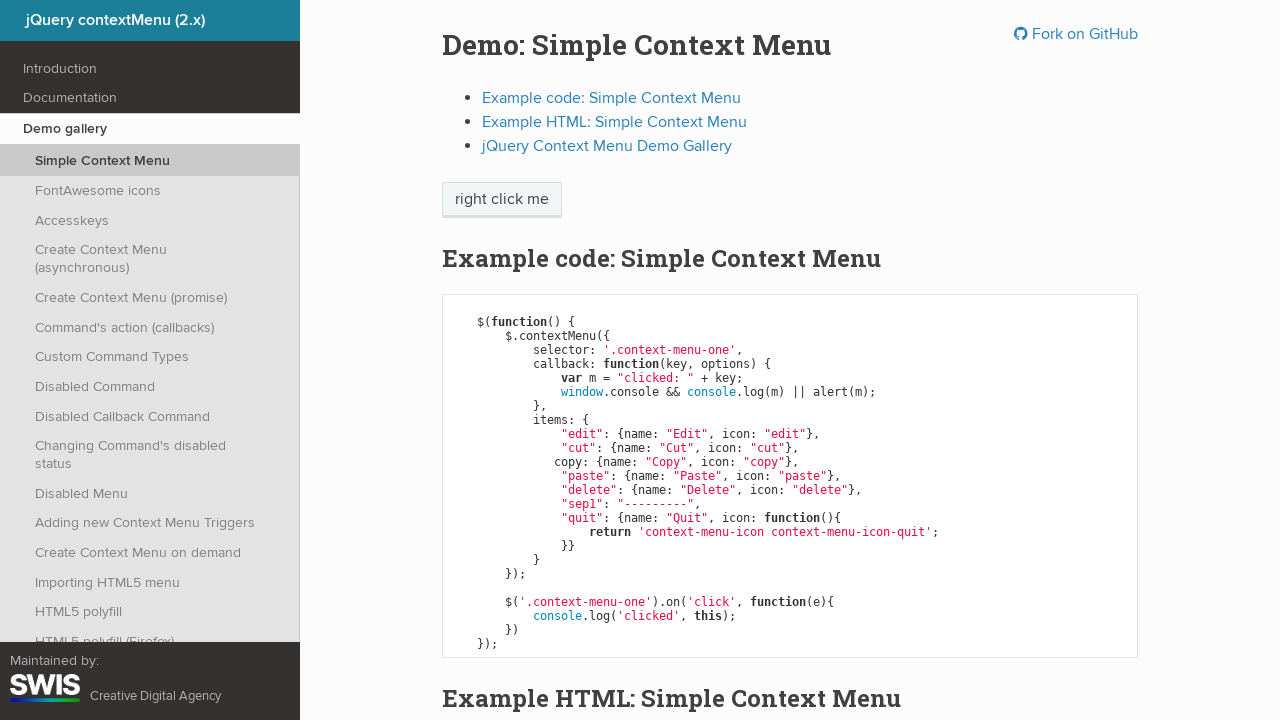

Performed right-click on the element to open context menu at (502, 200) on xpath=//span[text()='right click me']
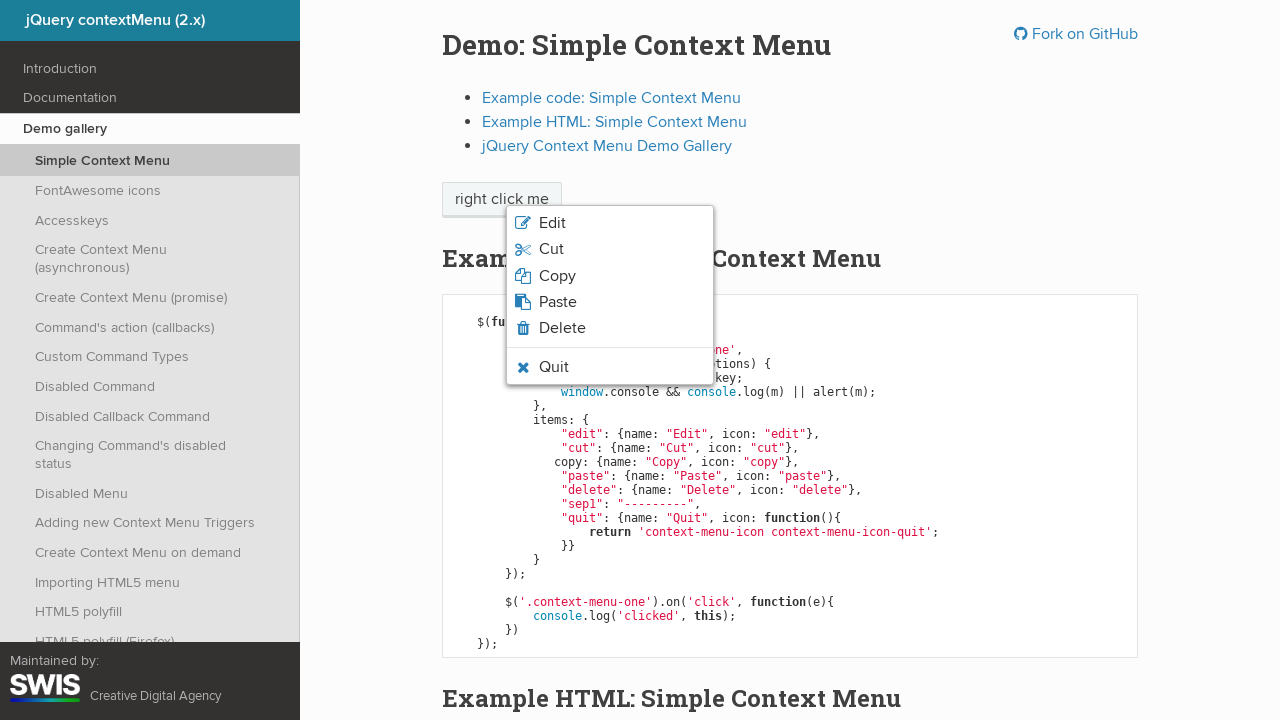

Clicked the delete option from the context menu at (610, 328) on xpath=//li[@class='context-menu-item context-menu-icon context-menu-icon-delete'
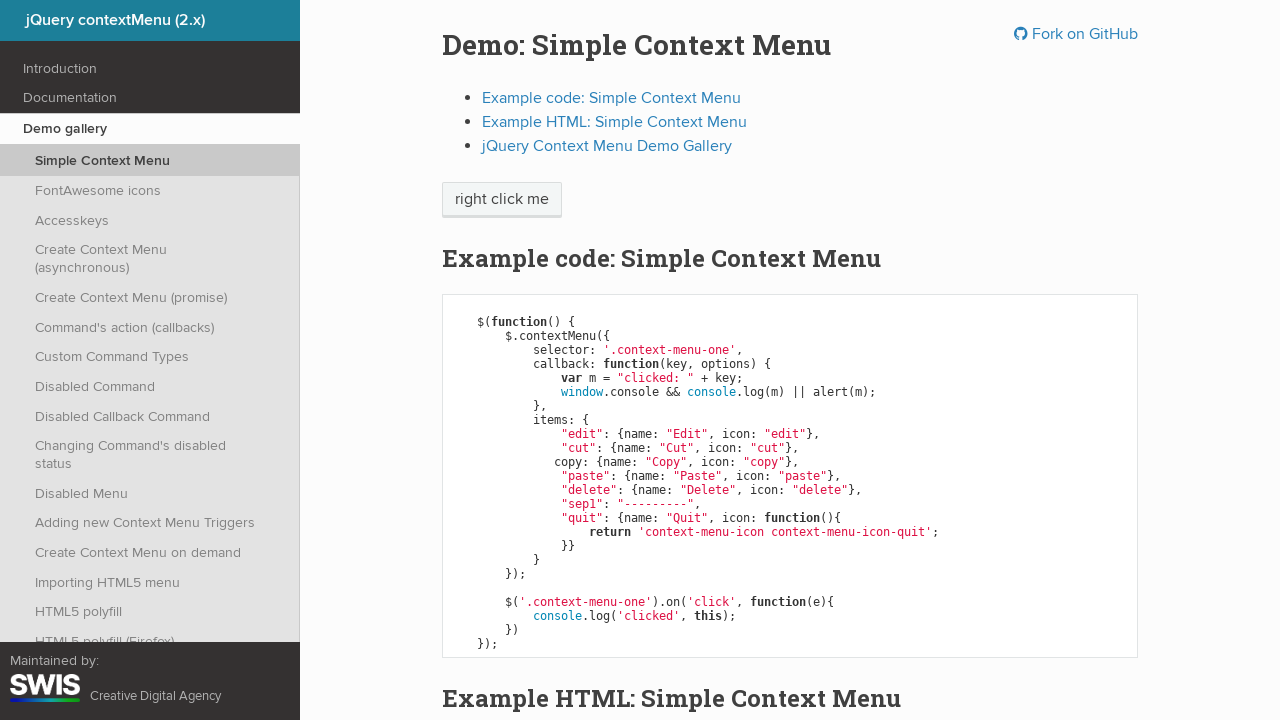

Set up dialog handler to accept alerts
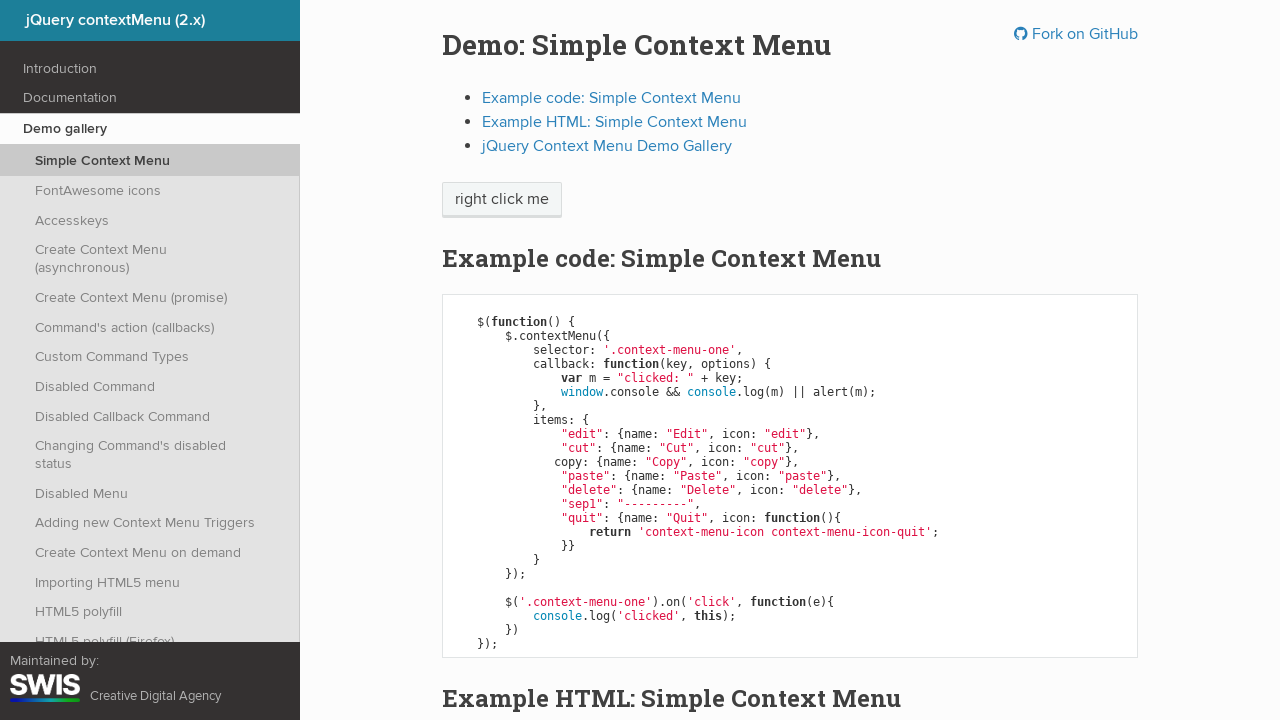

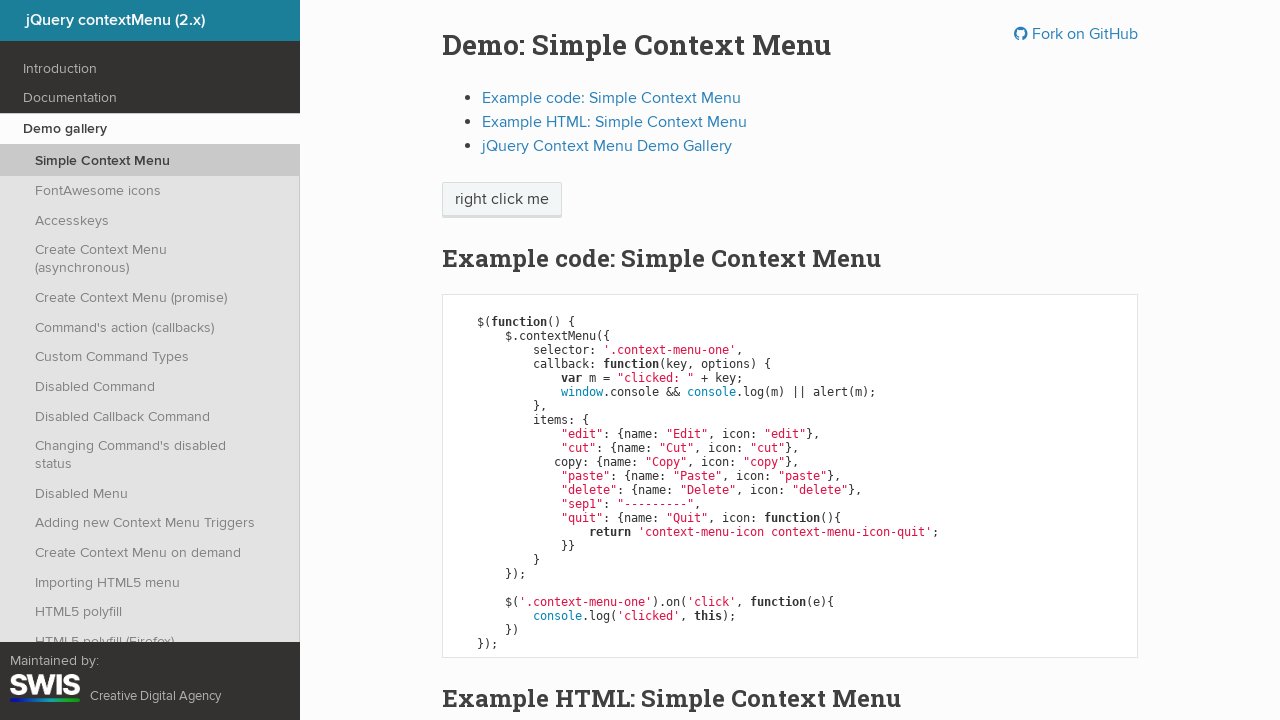